Navigates to Python.org and attempts to locate an element by a non-existent ID, demonstrating element detection behavior

Starting URL: https://www.python.org/

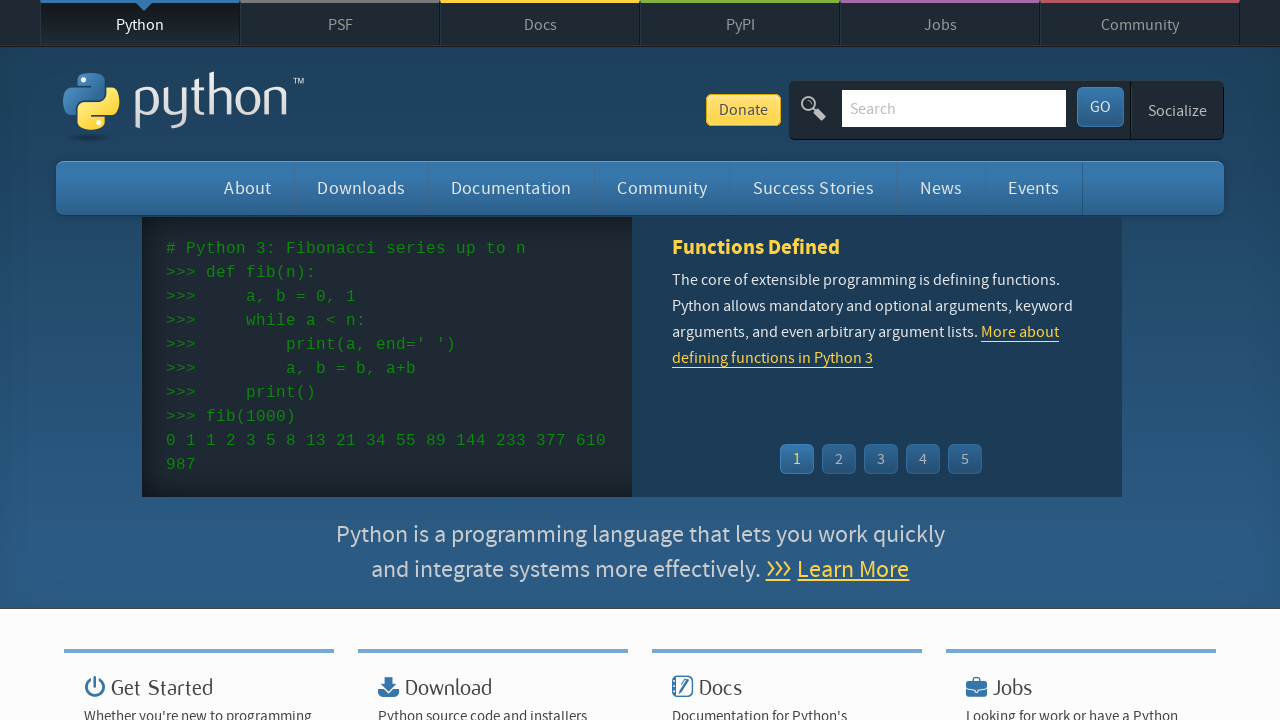

Navigated to Python.org
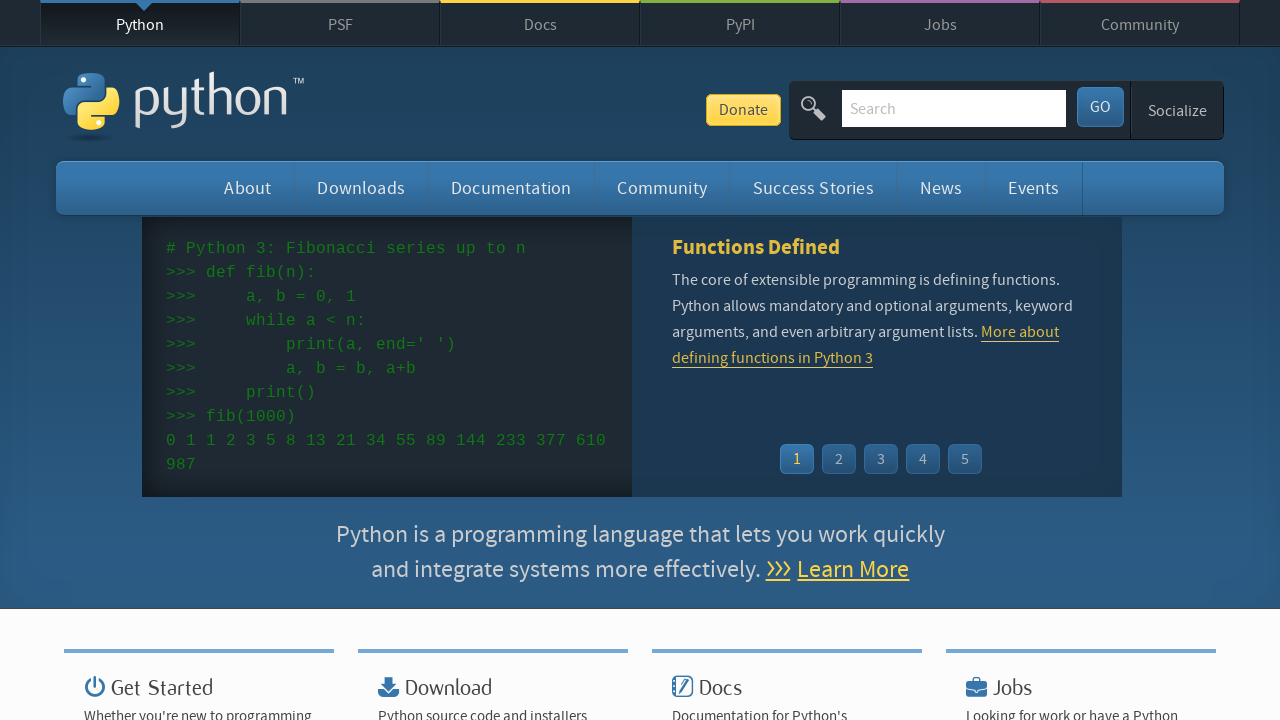

Located element with ID 'nemletezik'
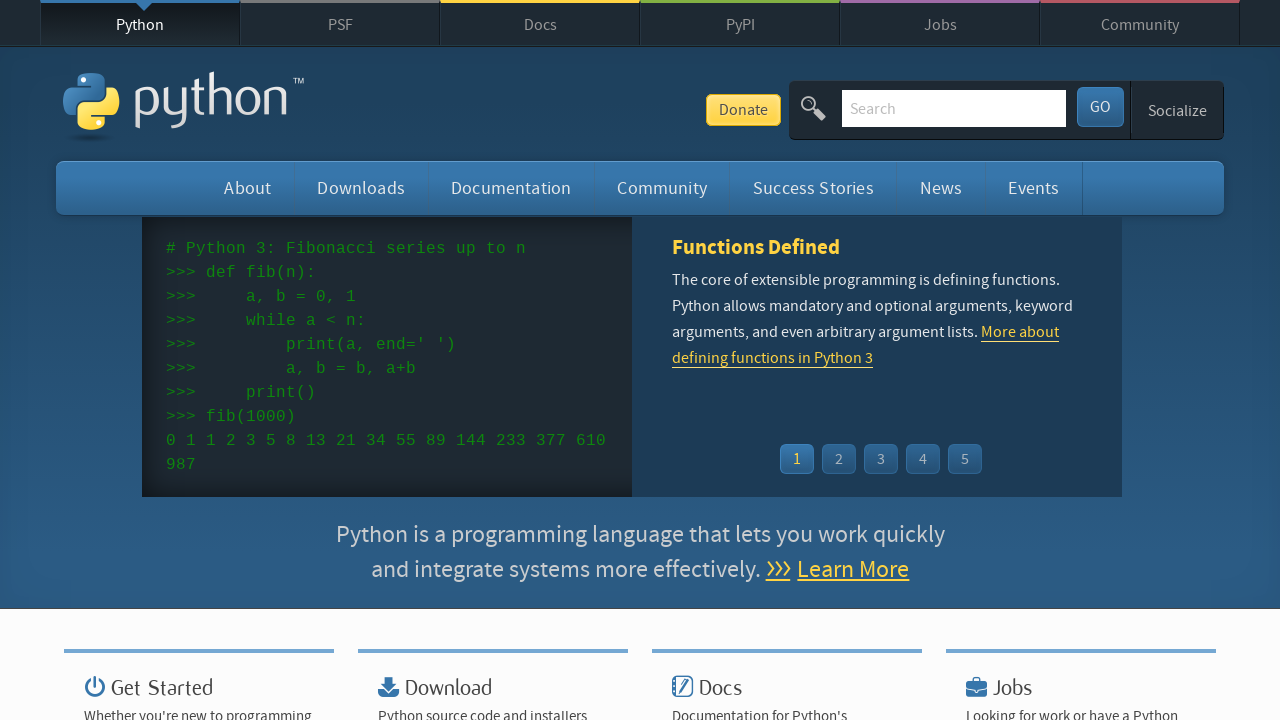

Element with ID 'nemletezik' not found - non-existent ID confirmed
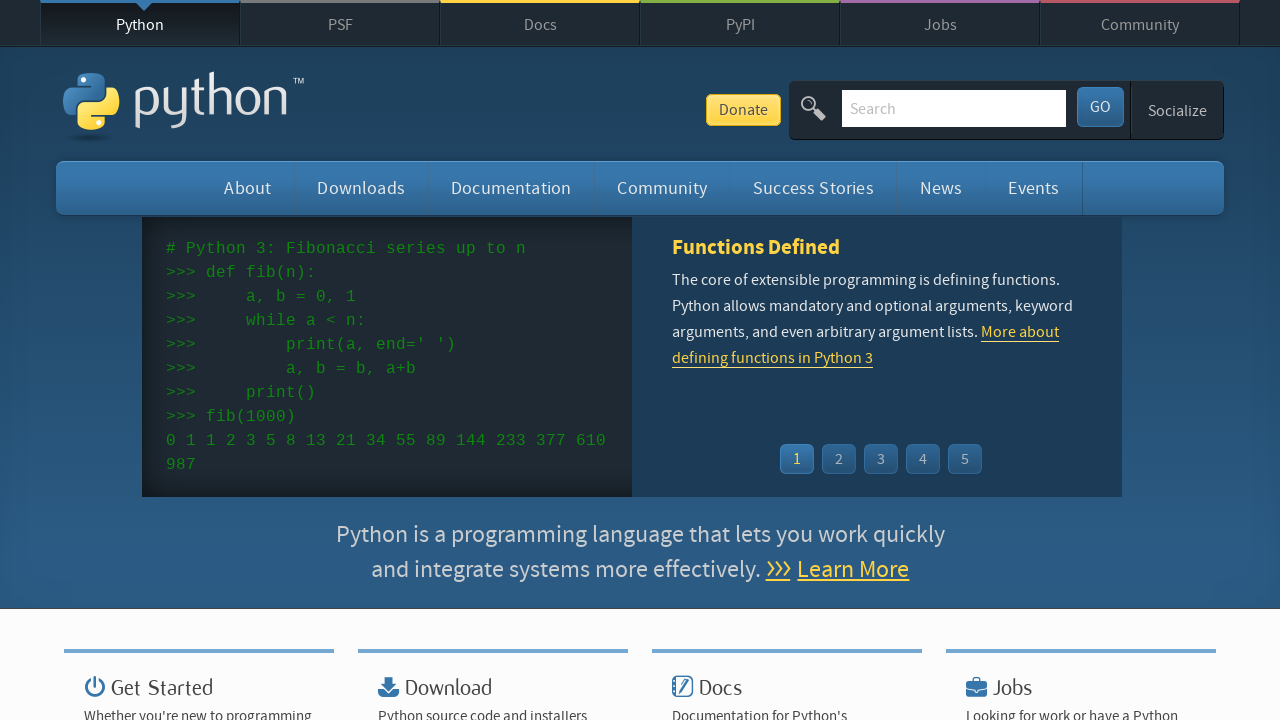

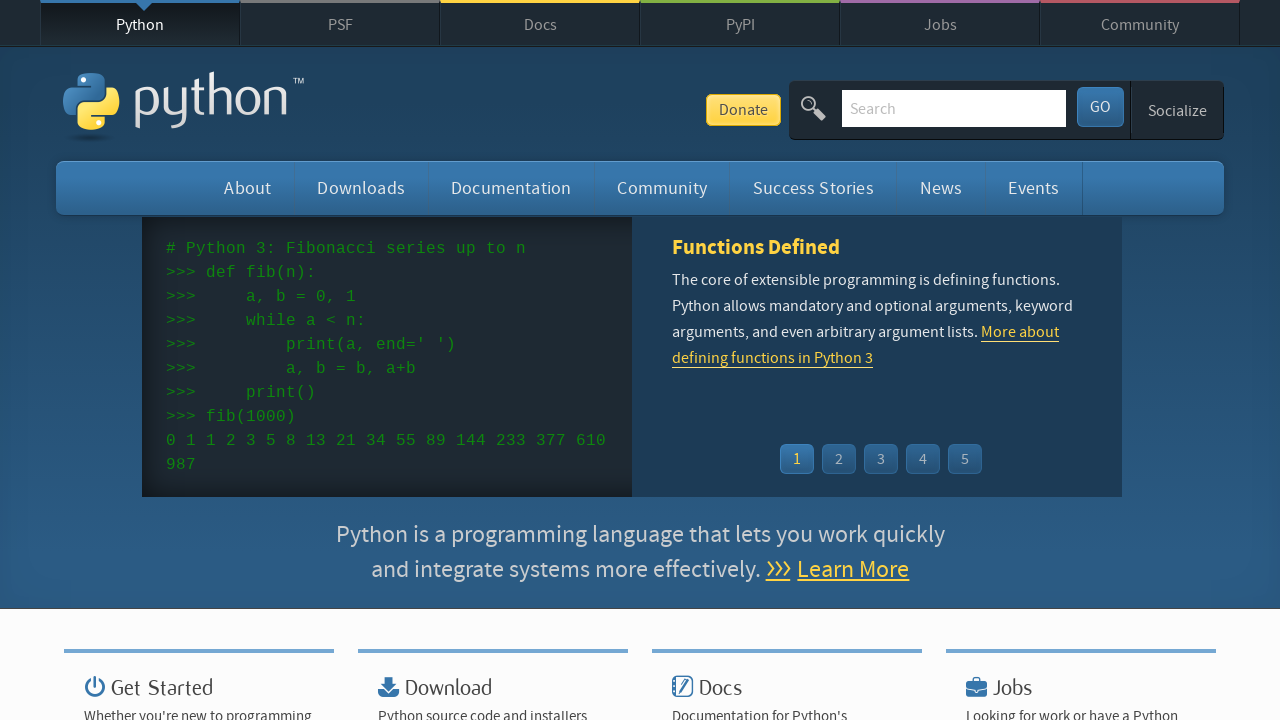